Tests clicking a confirm dialog and dismissing it (clicking Cancel), then verifies the result message shows "Cancel"

Starting URL: https://demoqa.com/alerts

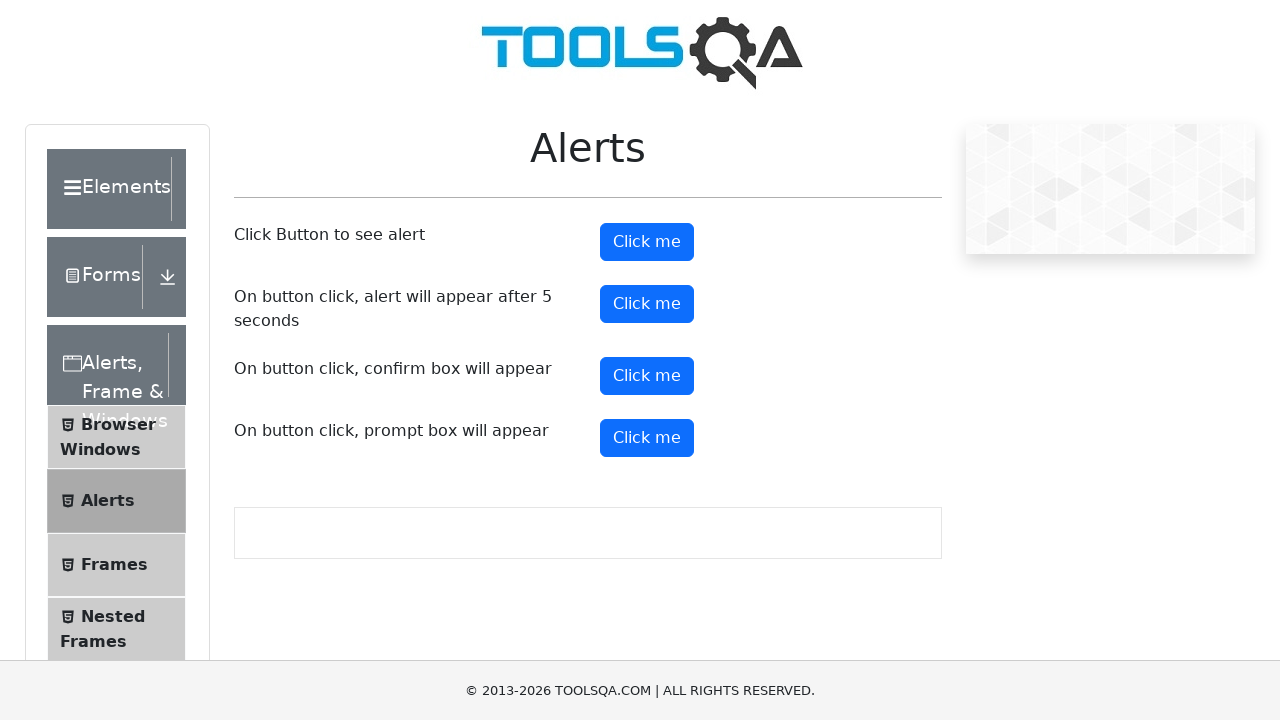

Set up dialog handler to dismiss confirm dialog
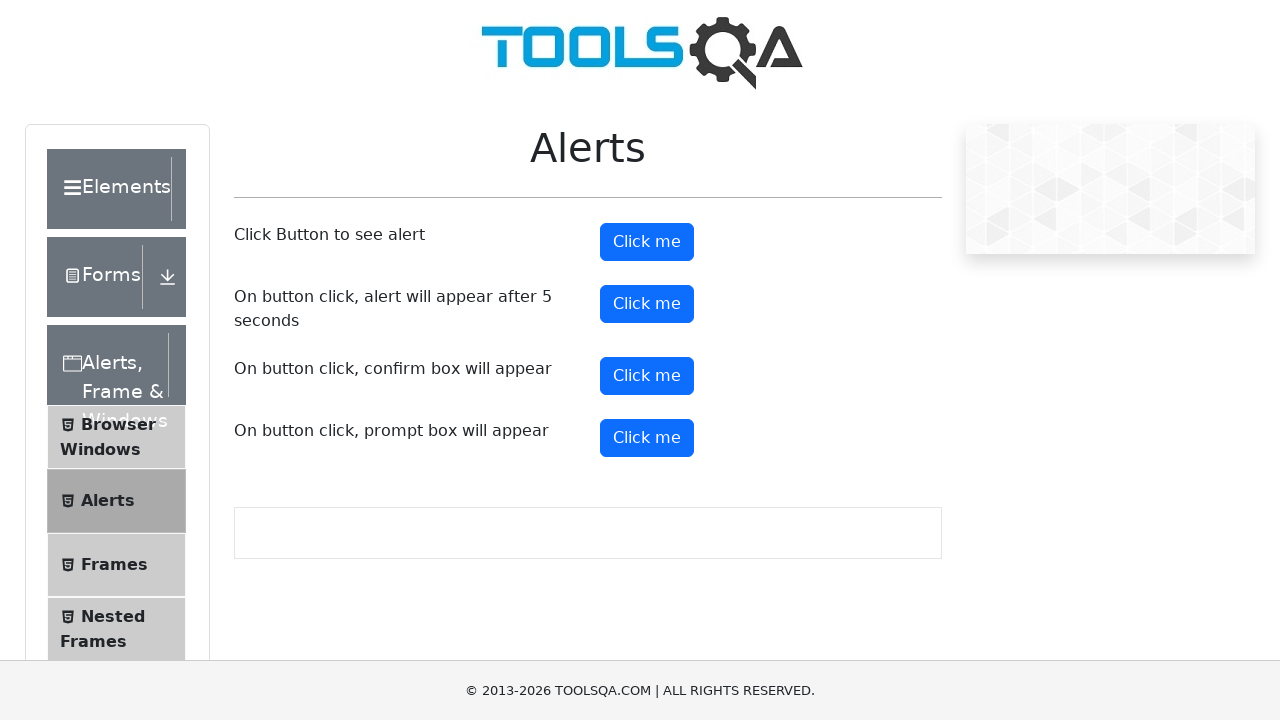

Clicked confirm button to trigger the dialog at (647, 376) on #confirmButton
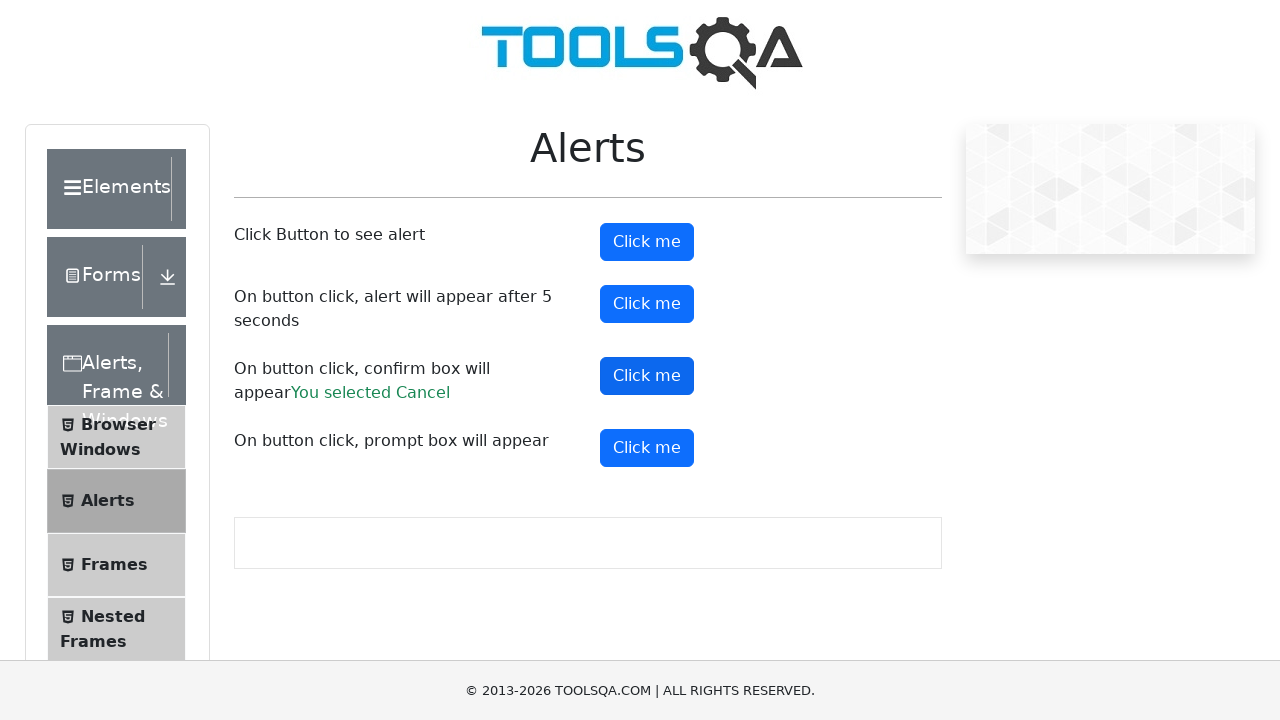

Waited for confirm result message to appear
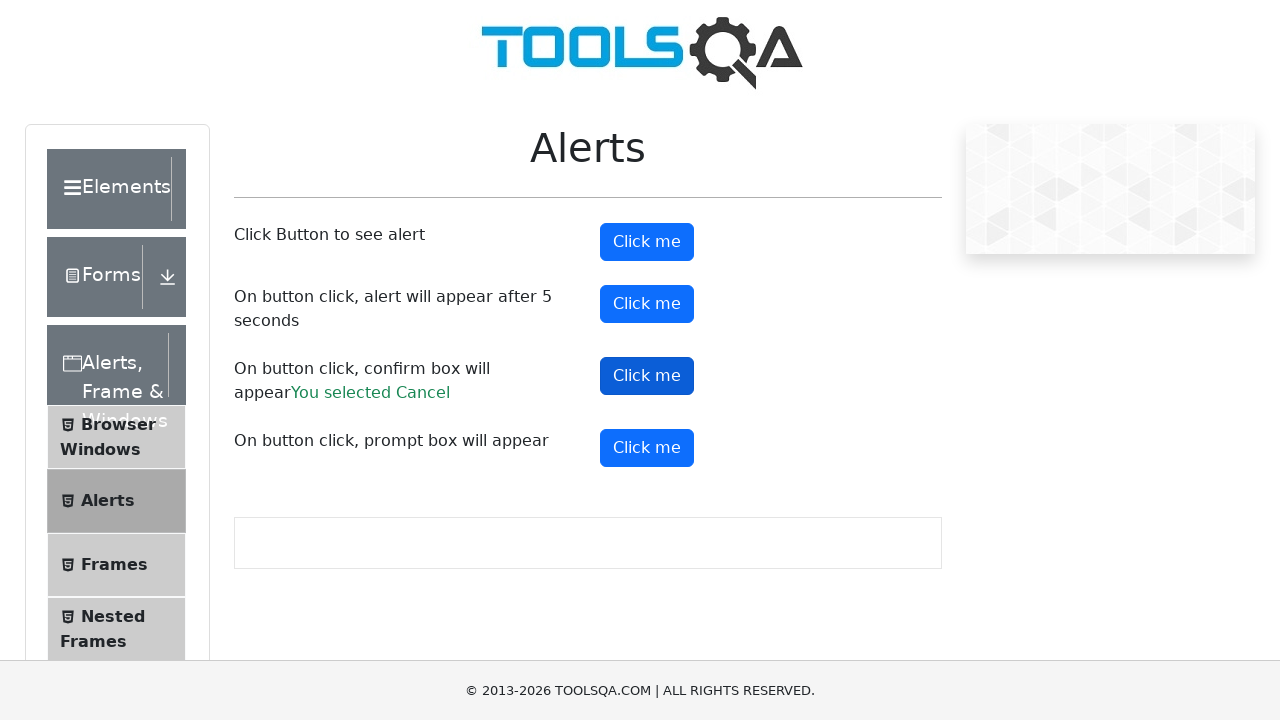

Verified result message contains 'Cancel'
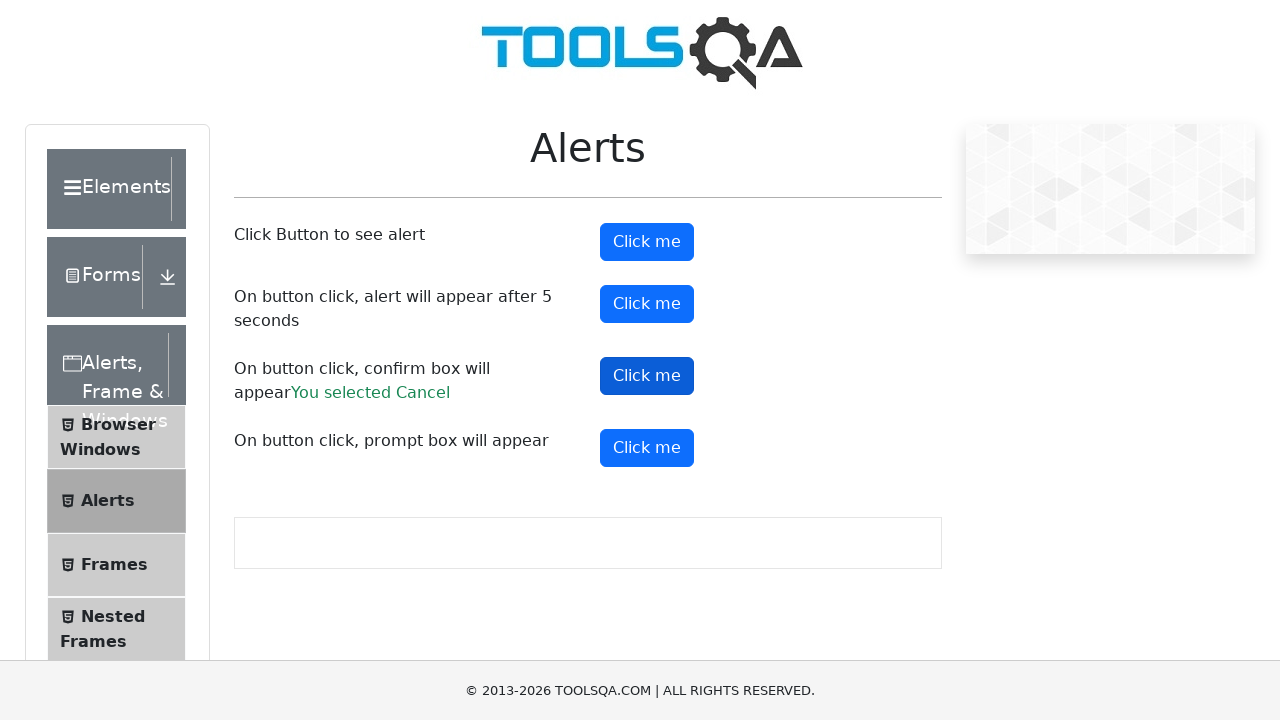

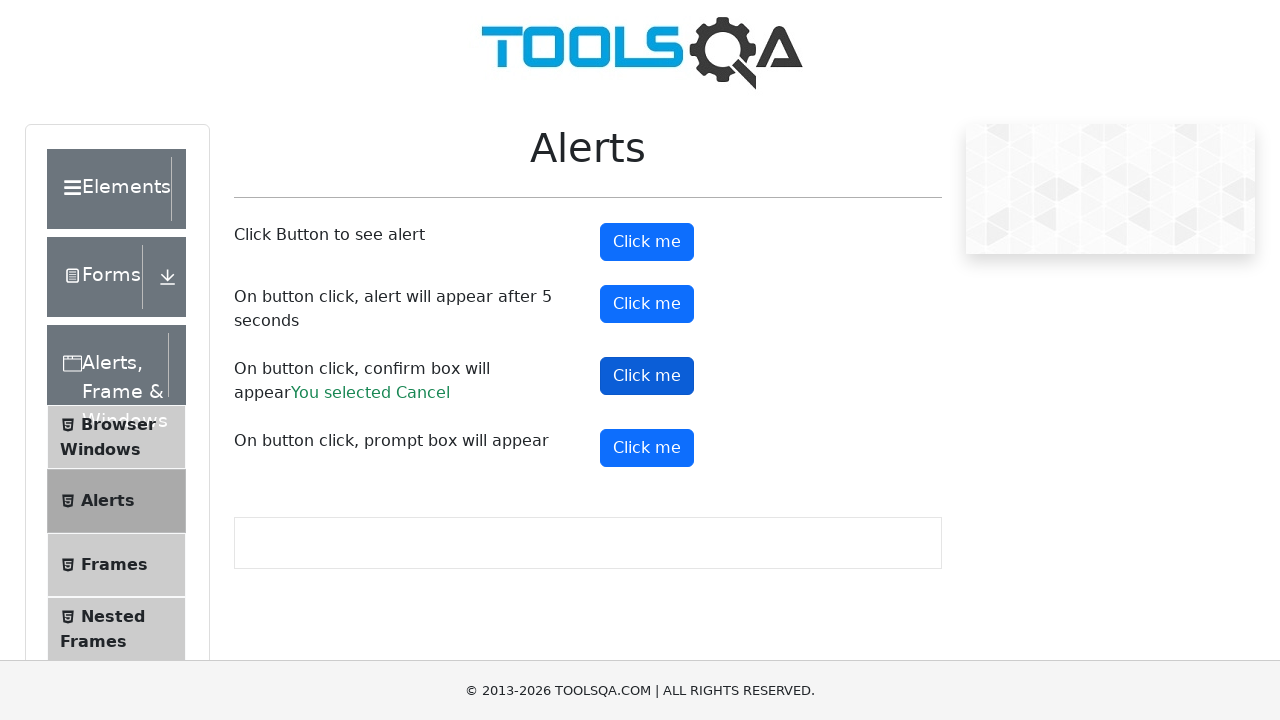